Tests JavaScript alert handling by interacting with confirm and prompt dialog boxes on the page

Starting URL: https://echoecho.com/javascript4.htm

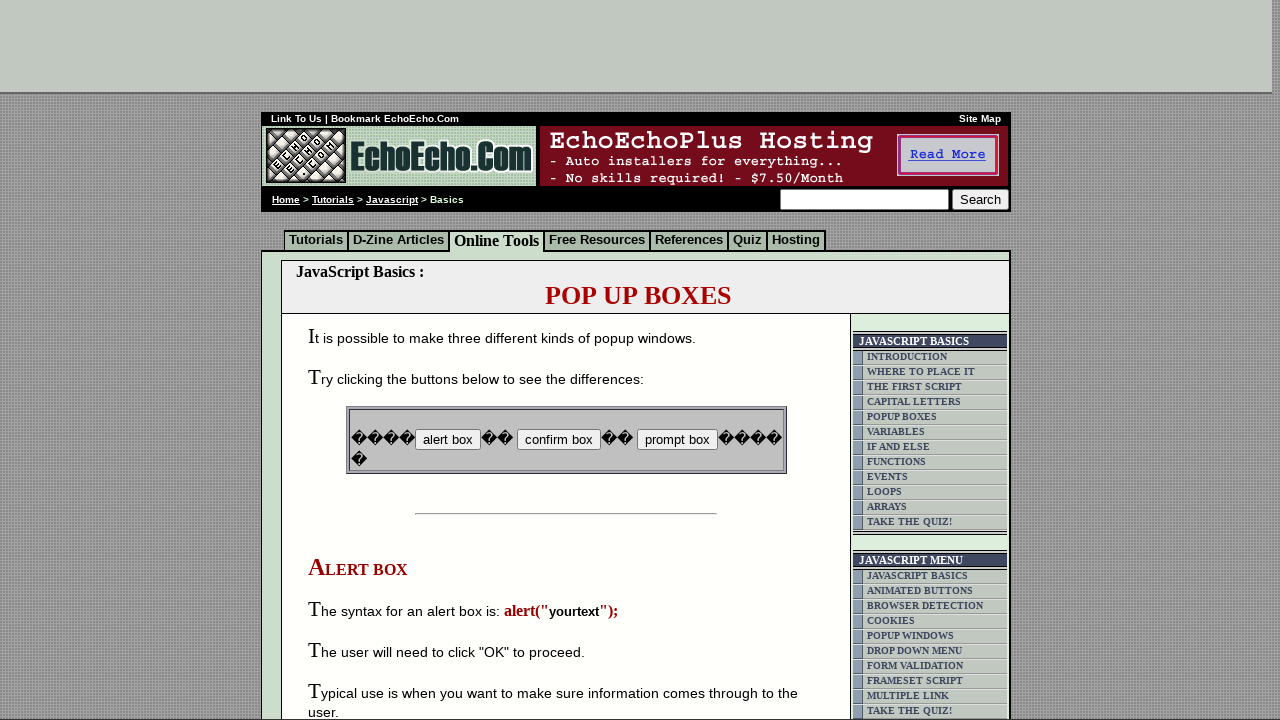

Clicked button to trigger confirm dialog box at (558, 440) on input[name='B2']
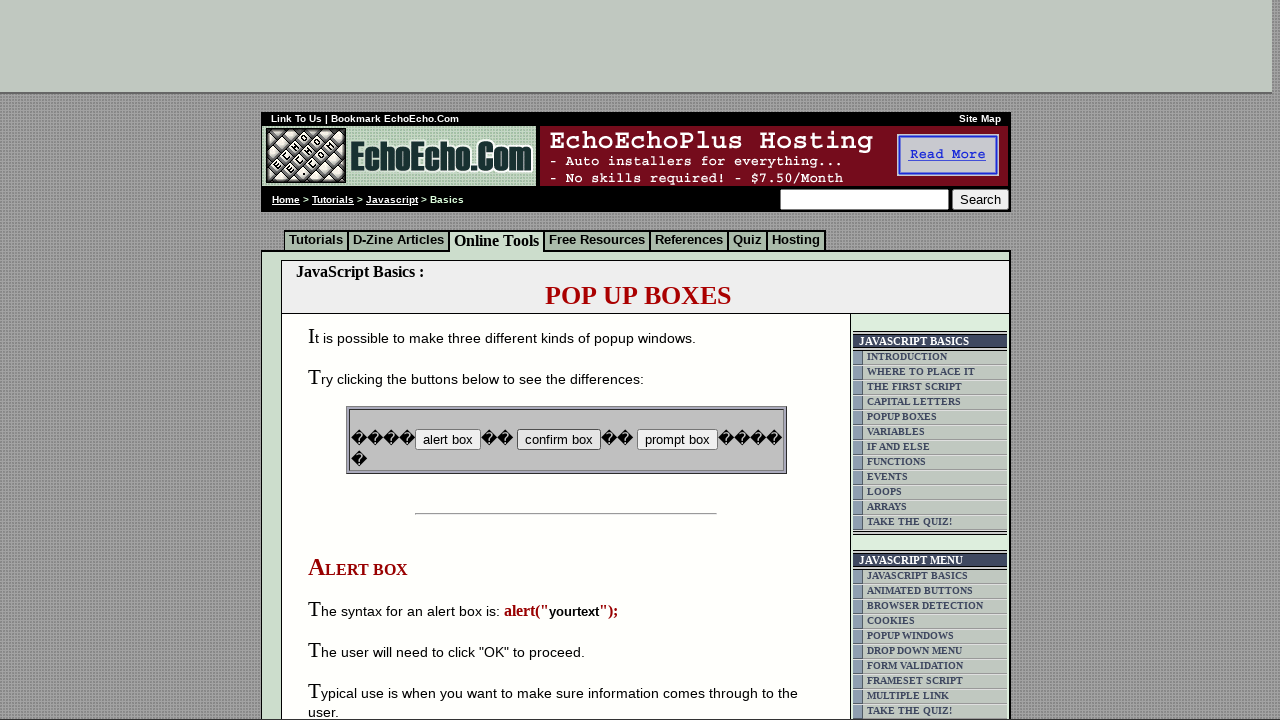

Set up dialog handler to accept confirm dialog
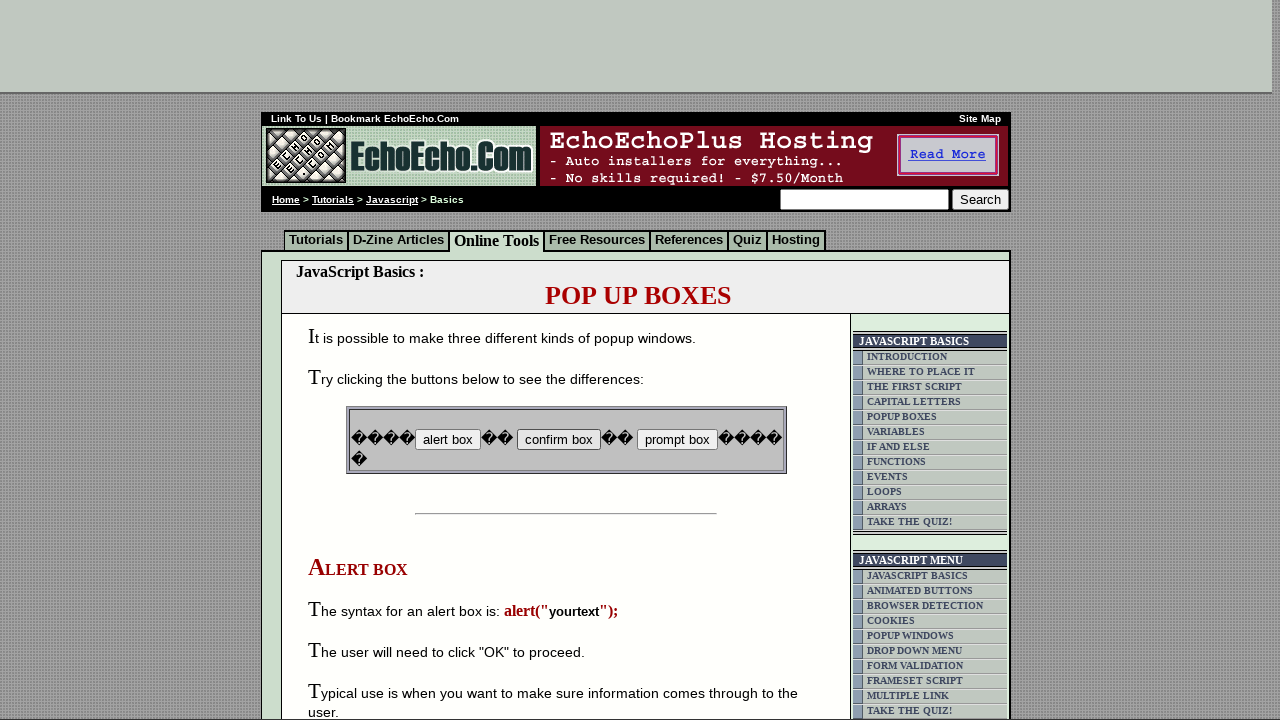

Clicked button to trigger prompt dialog box at (677, 440) on input[name='B3']
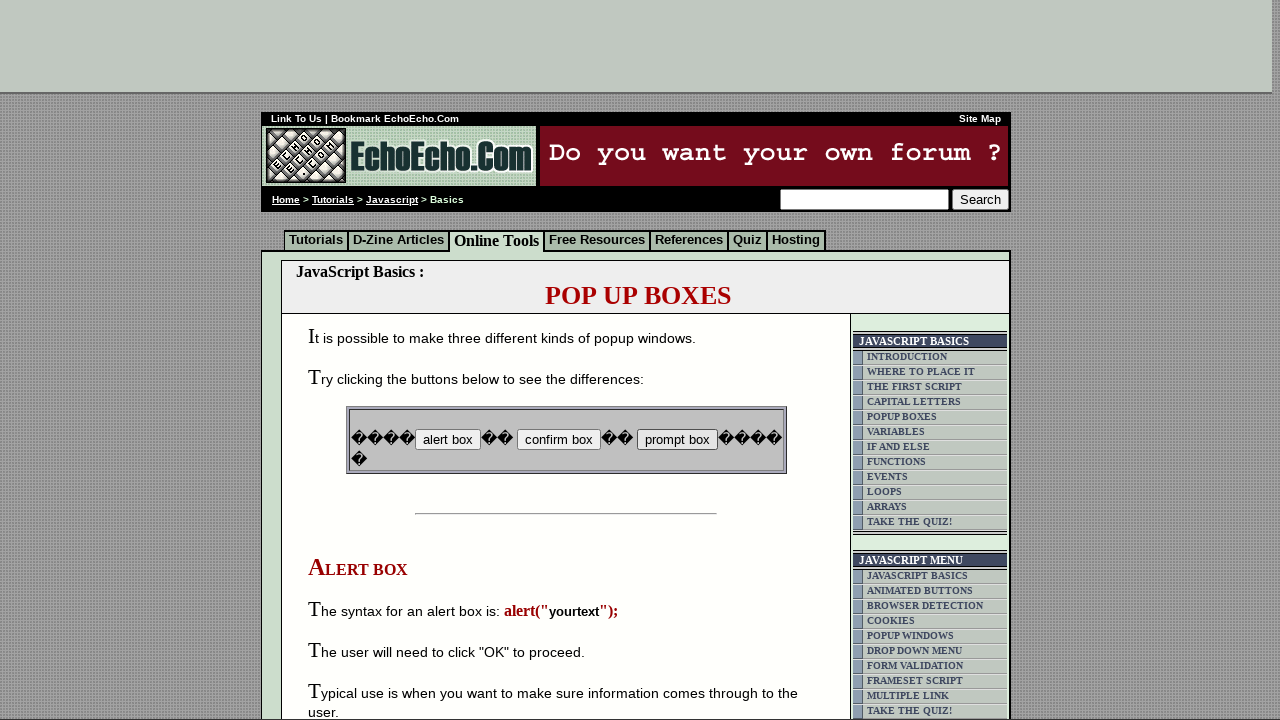

Set up dialog handler to accept prompt with 'Hello' text
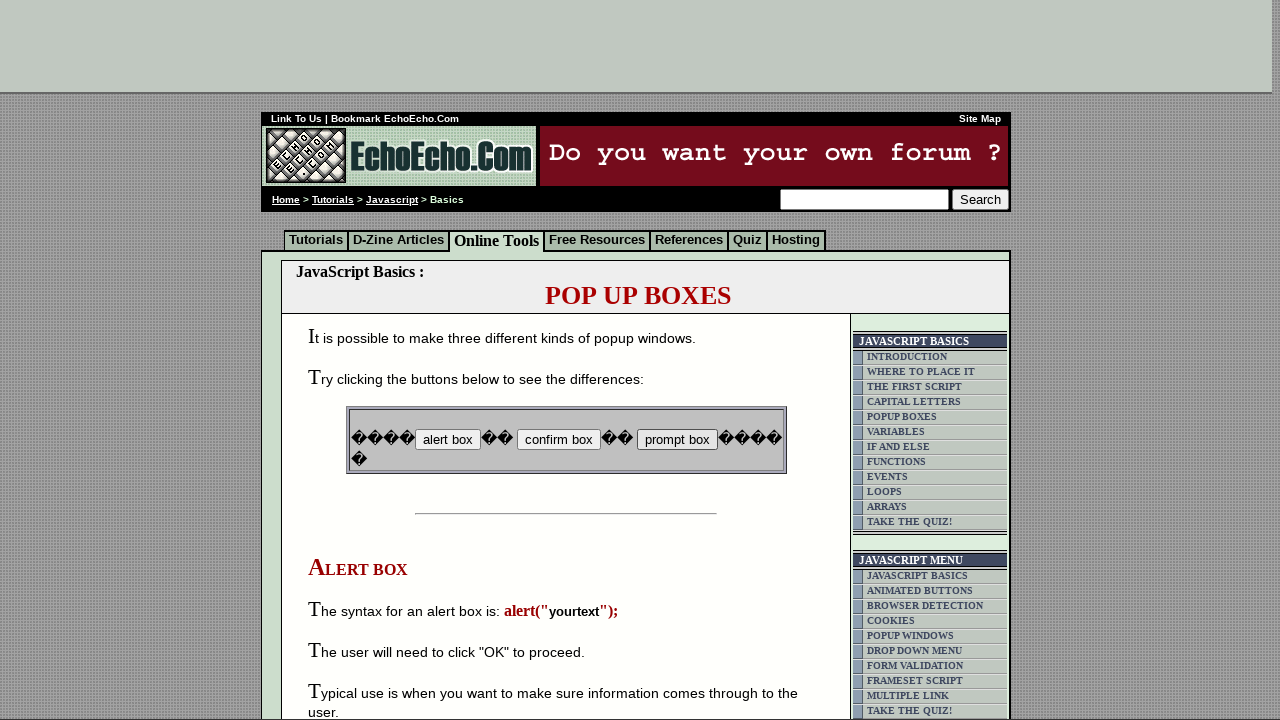

Clicked button again to trigger prompt dialog and accept with text input at (677, 440) on input[name='B3']
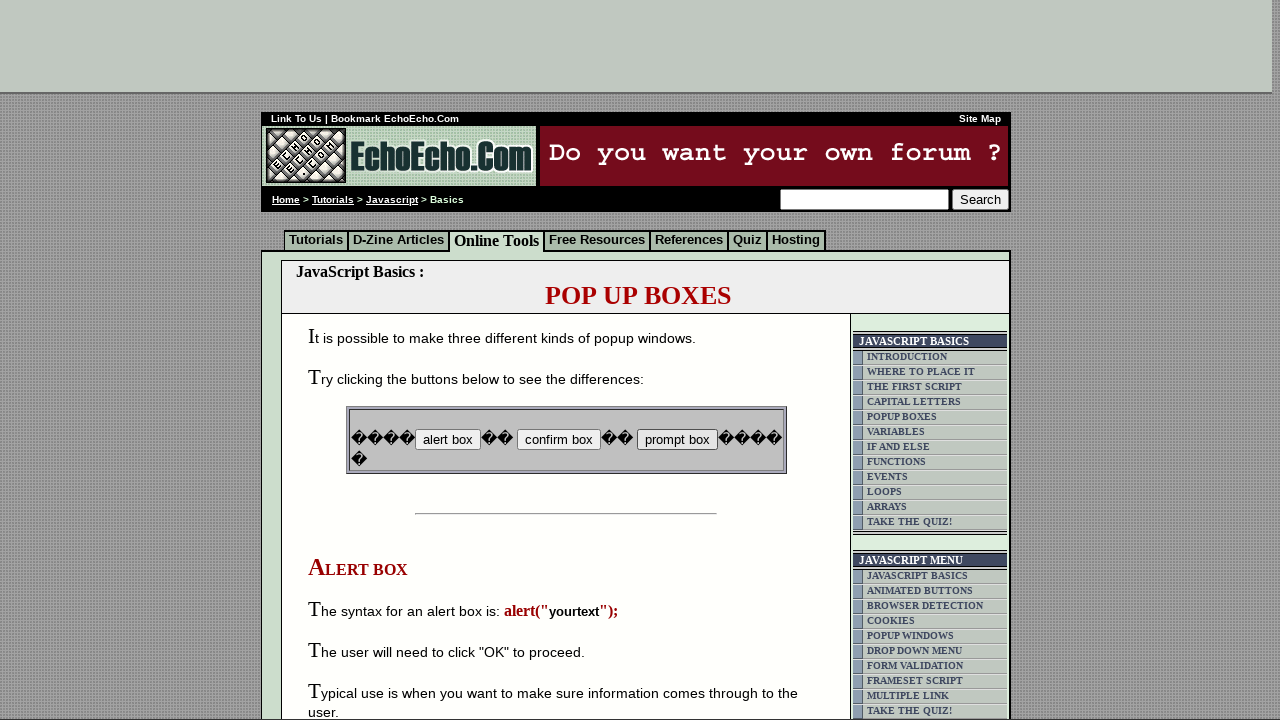

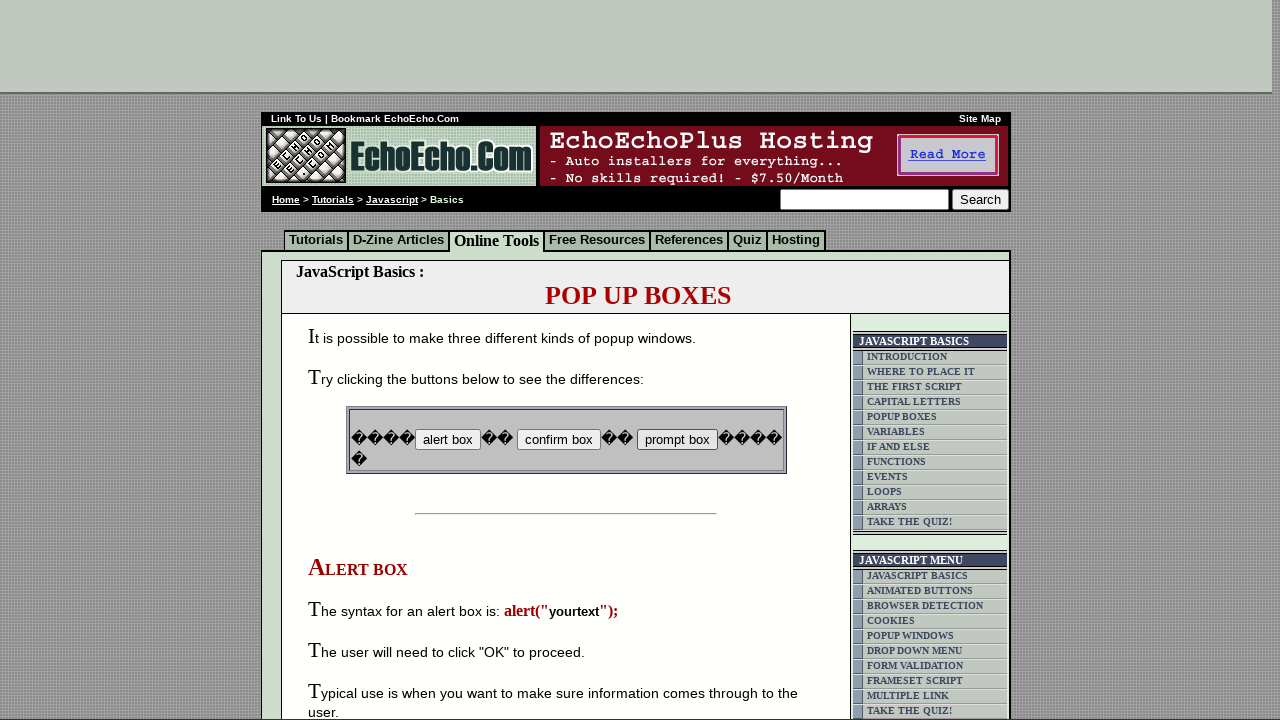